Tests that the company branding logo is displayed on the login page

Starting URL: https://opensource-demo.orangehrmlive.com/web/index.php/auth/login

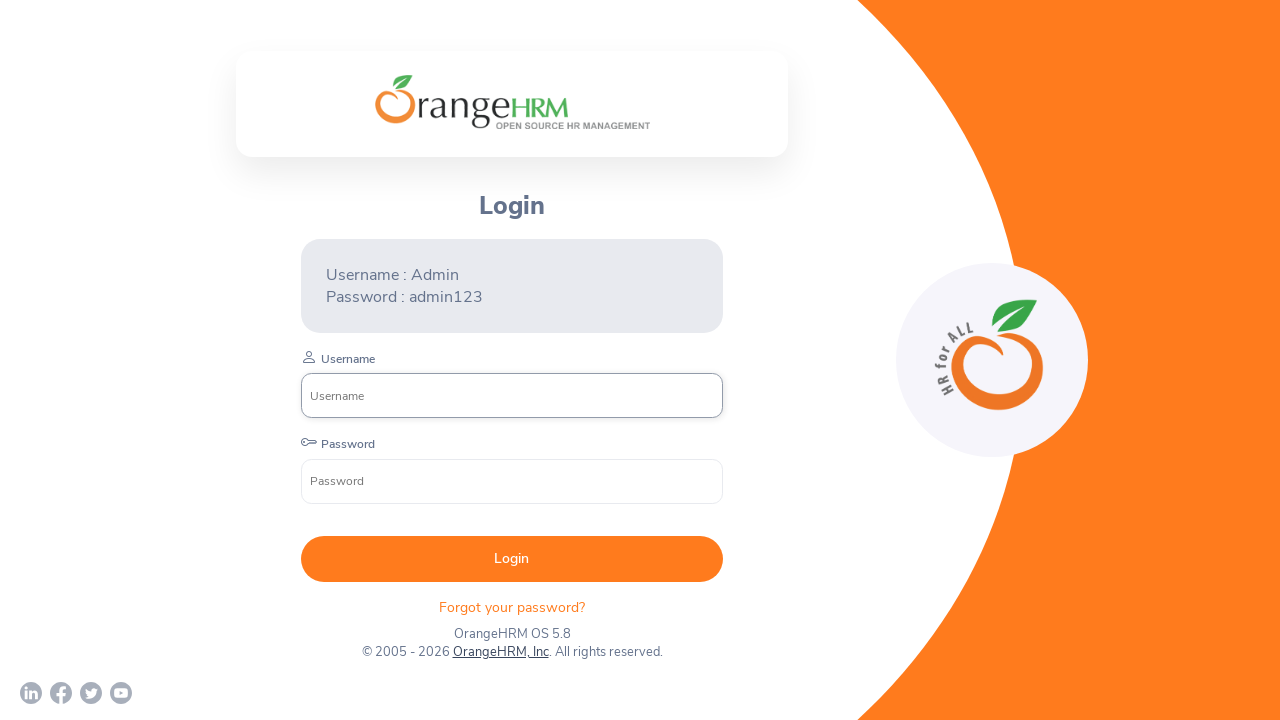

Waited for company branding logo to be visible on login page
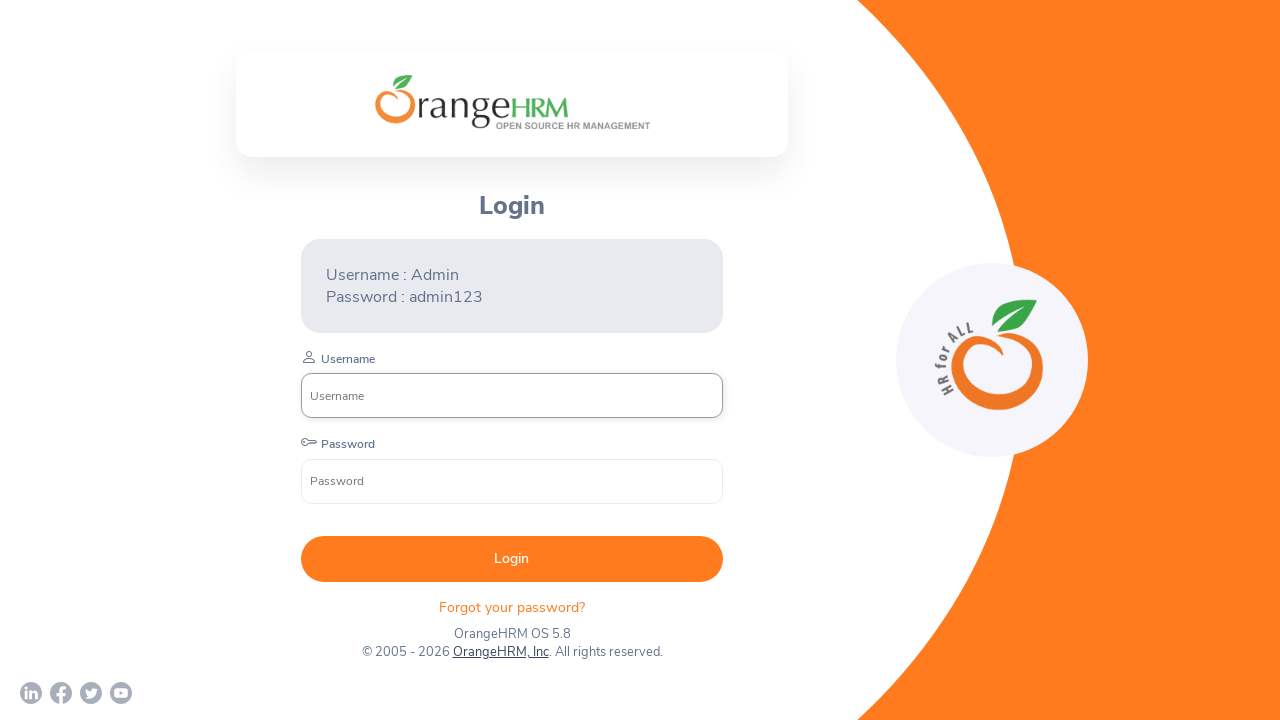

Verified that the company branding logo is displayed
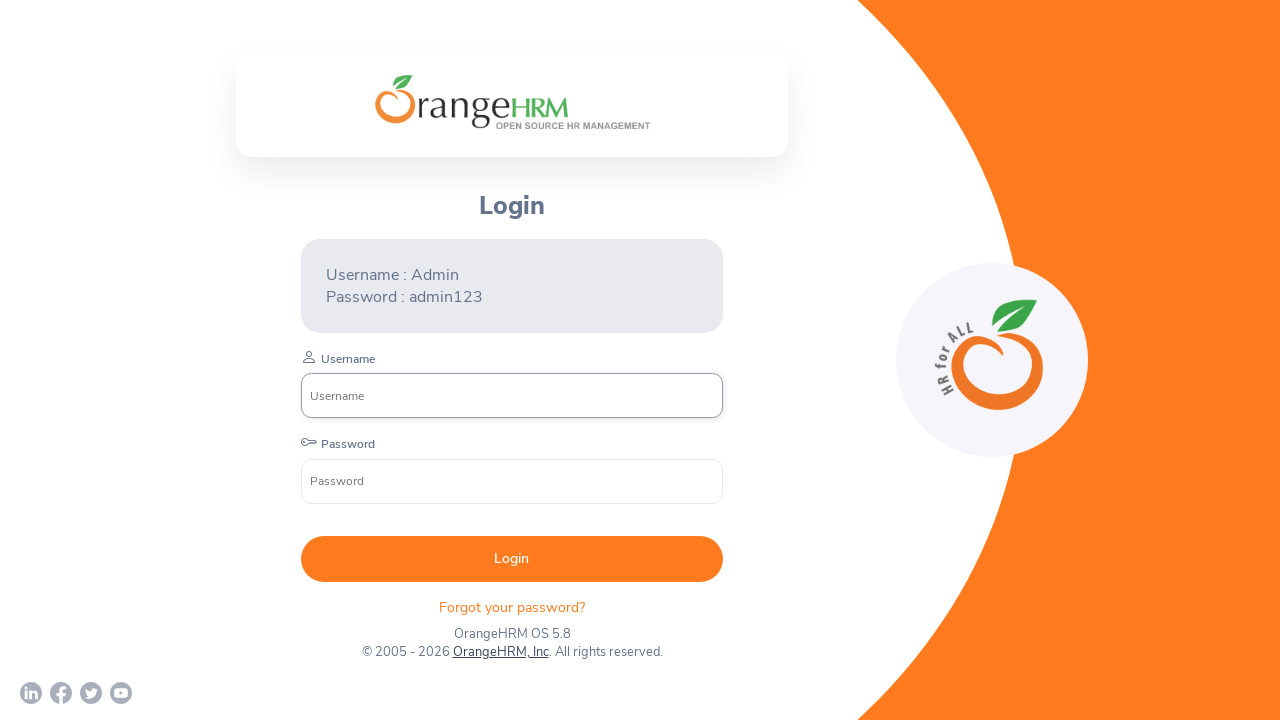

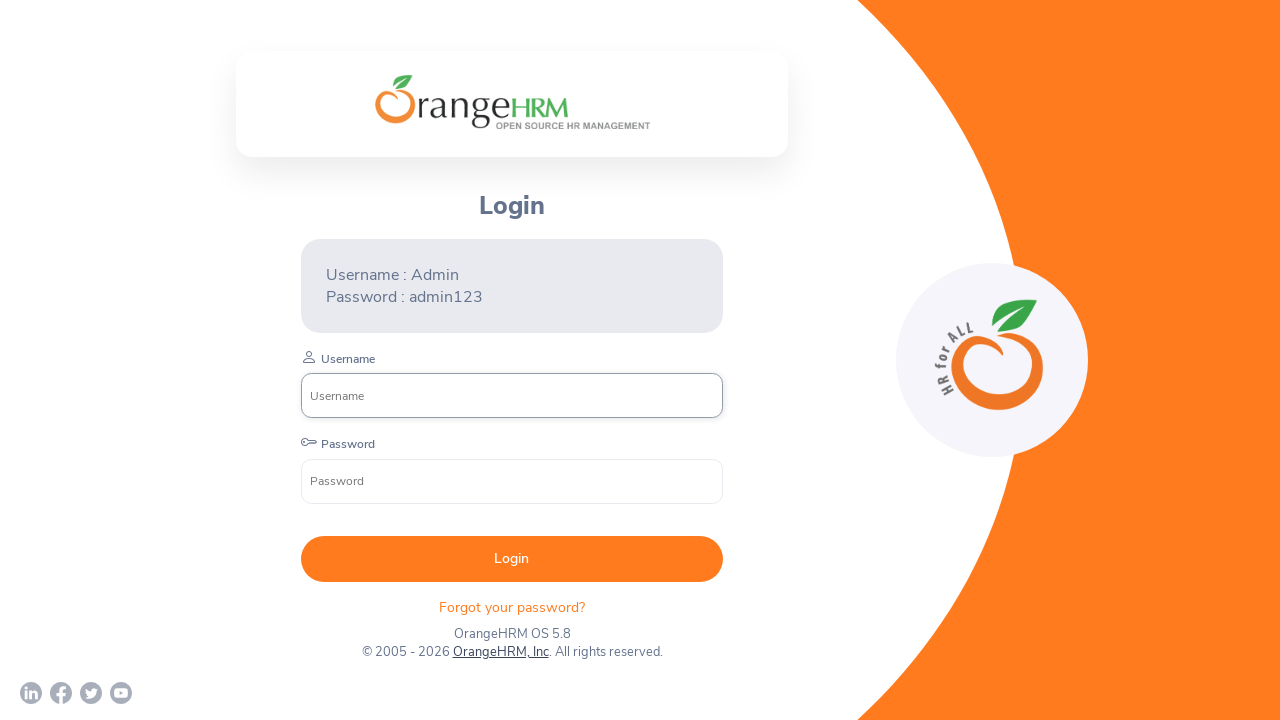